Tests a form submission by filling in name, email, and address fields, including copy-paste functionality between current and permanent address fields

Starting URL: https://demoqa.com/text-box

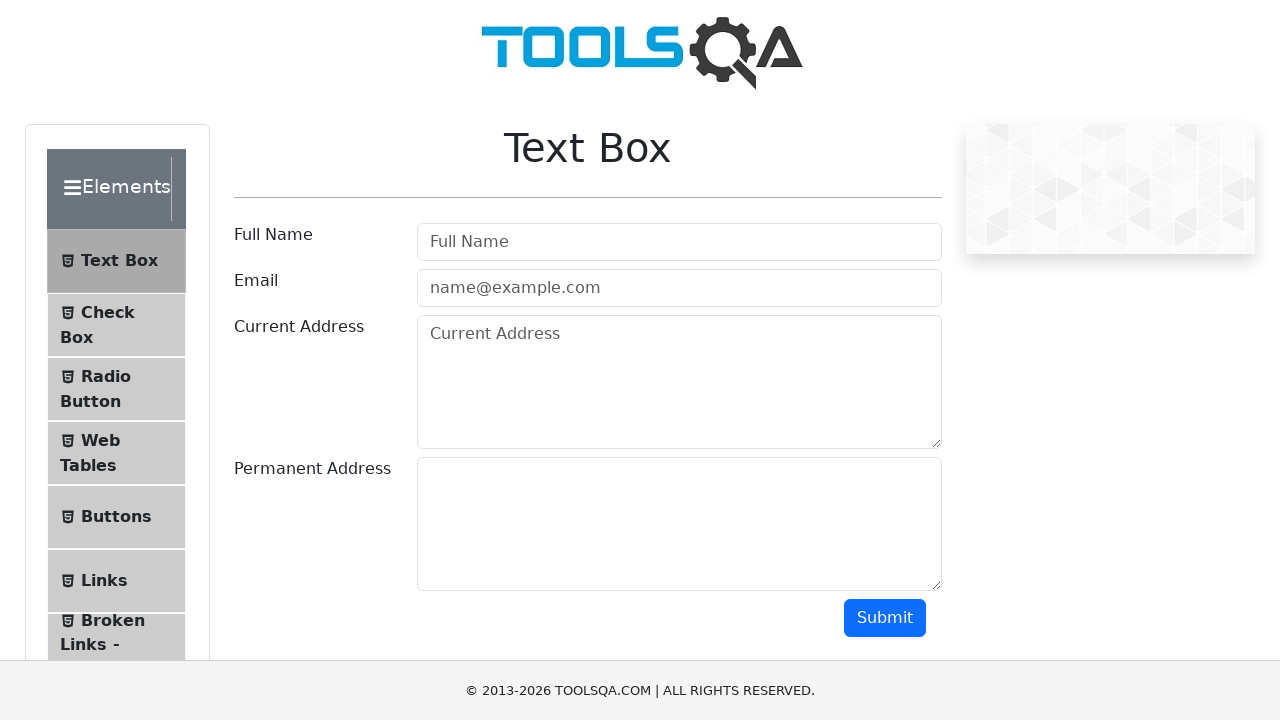

Filled name field with 'Tops tech' on input#userName
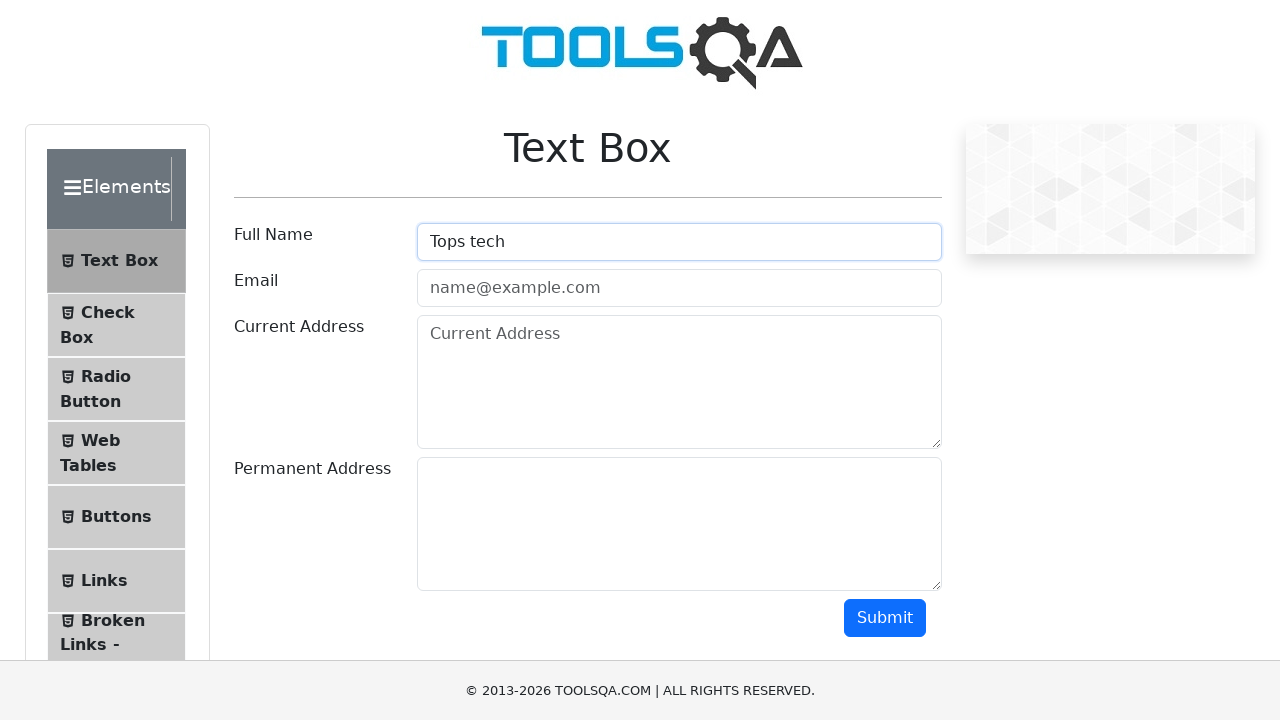

Filled email field with 'tops@gmail.com' on input#userEmail
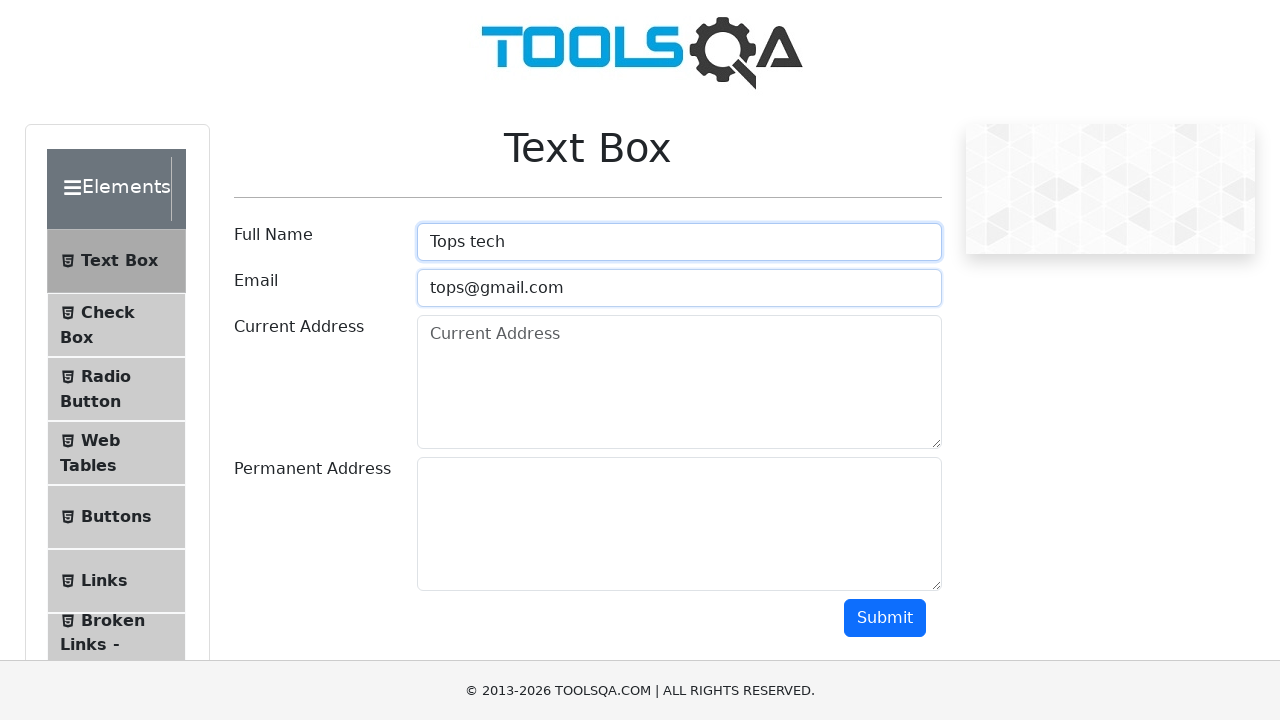

Filled current address field with full address on textarea#currentAddress
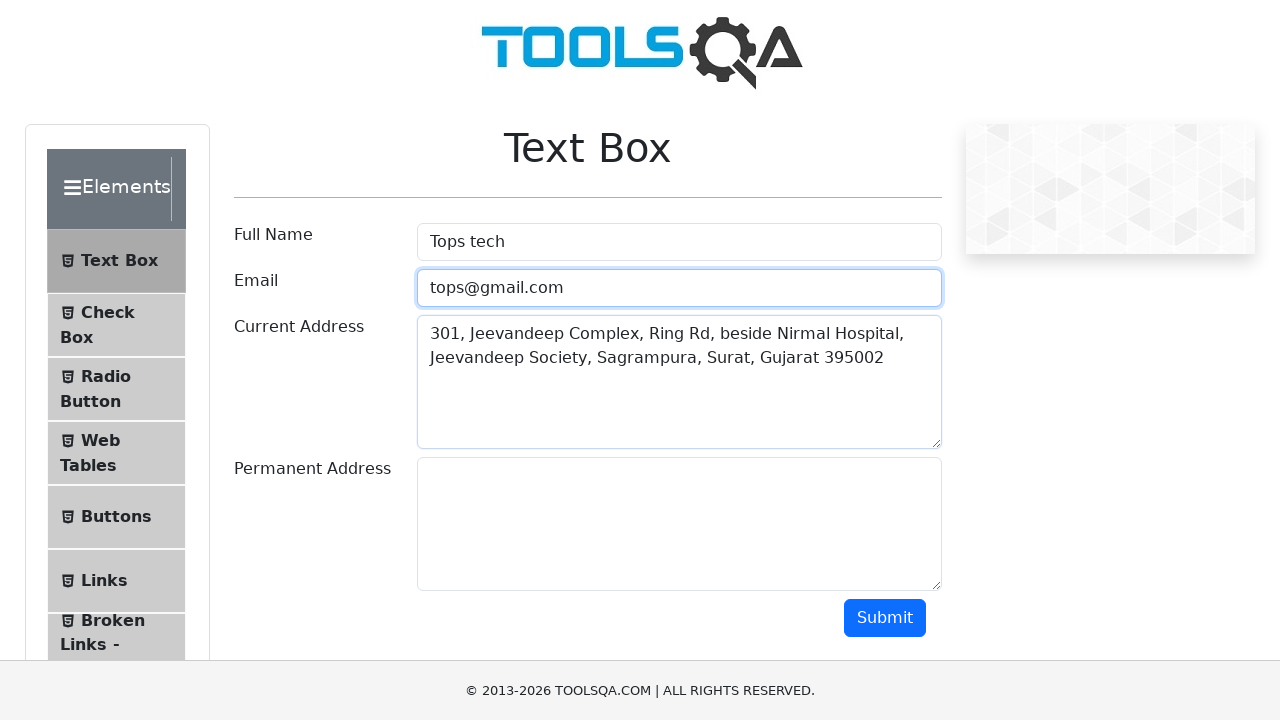

Clicked on current address field at (679, 382) on #currentAddress
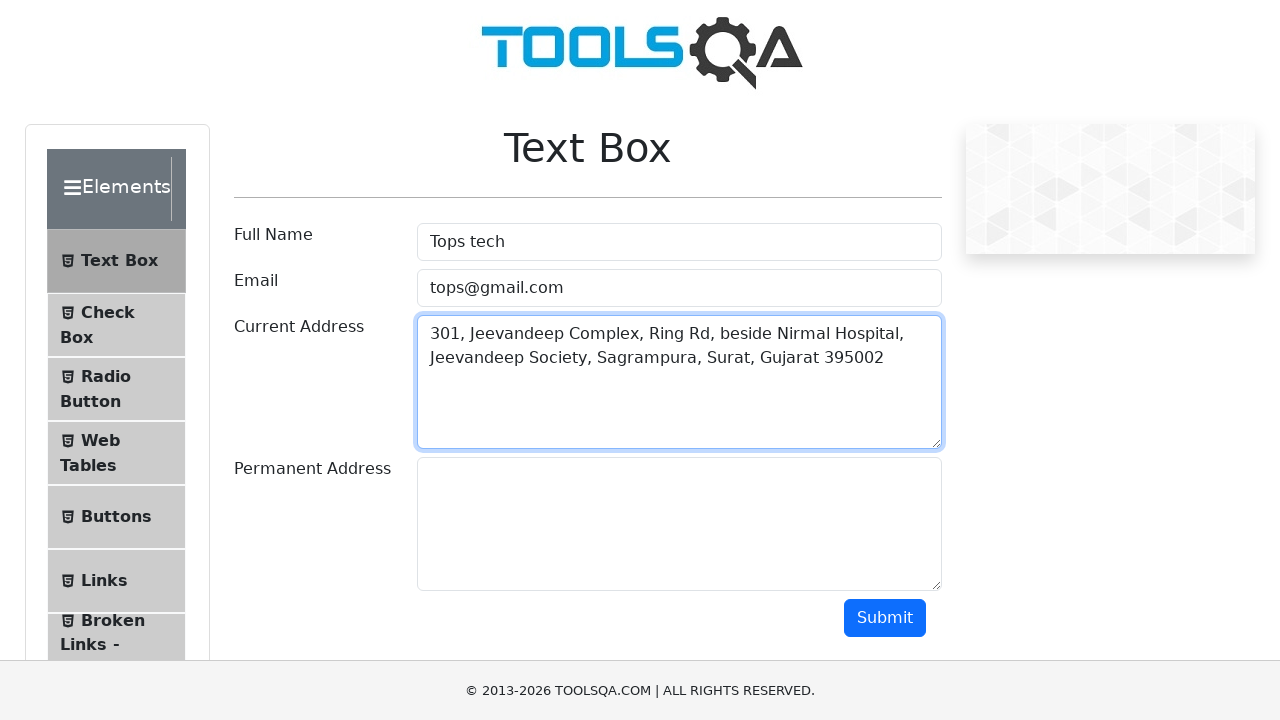

Selected all text in current address field
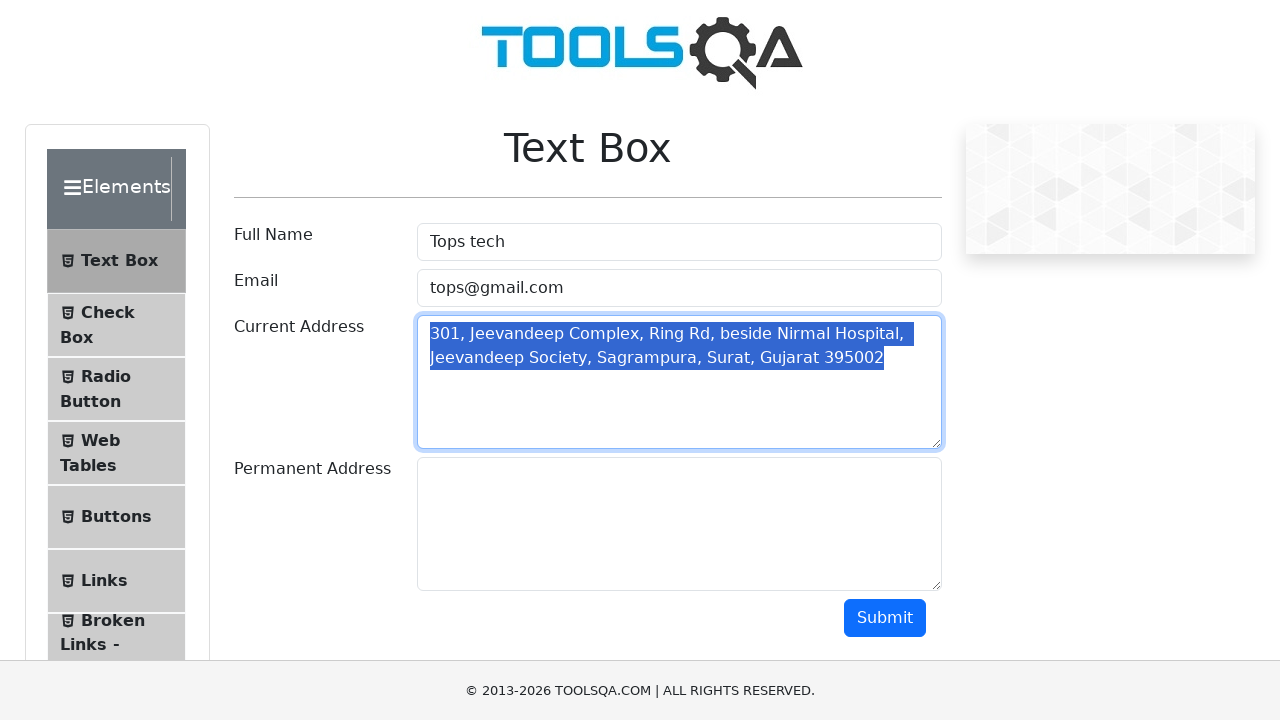

Copied current address text
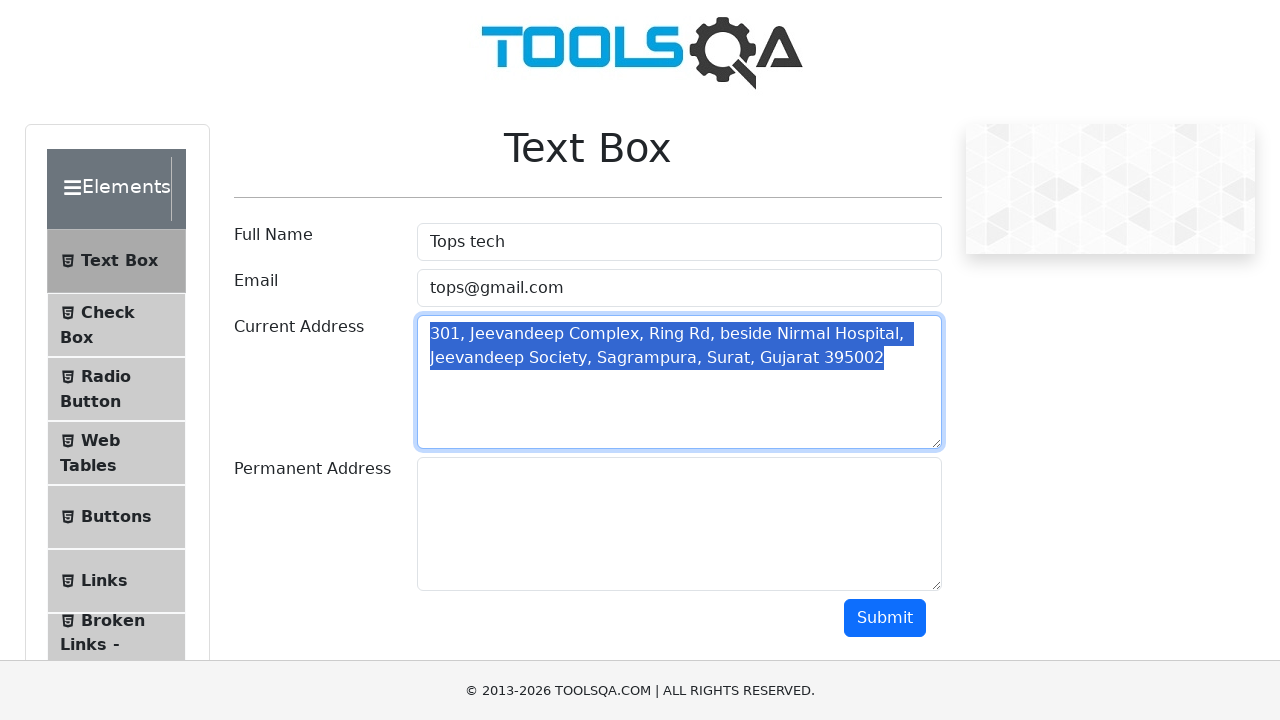

Clicked on permanent address field at (679, 524) on #permanentAddress
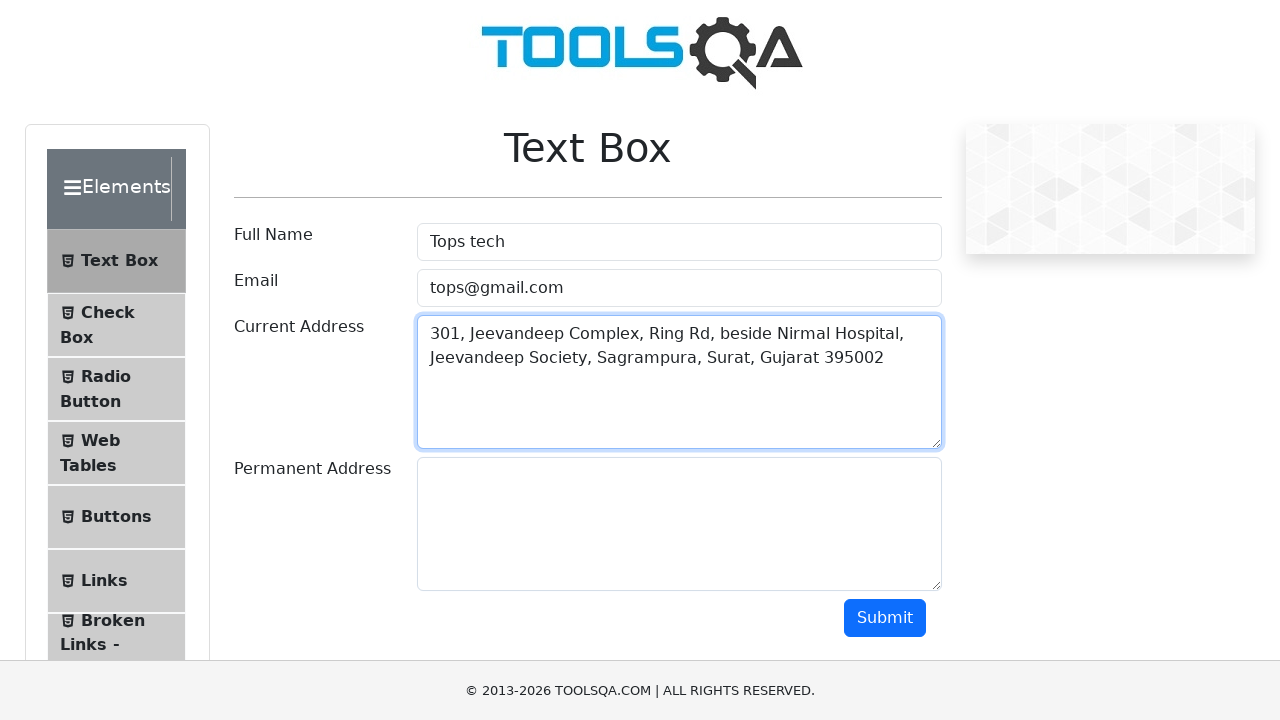

Pasted current address into permanent address field
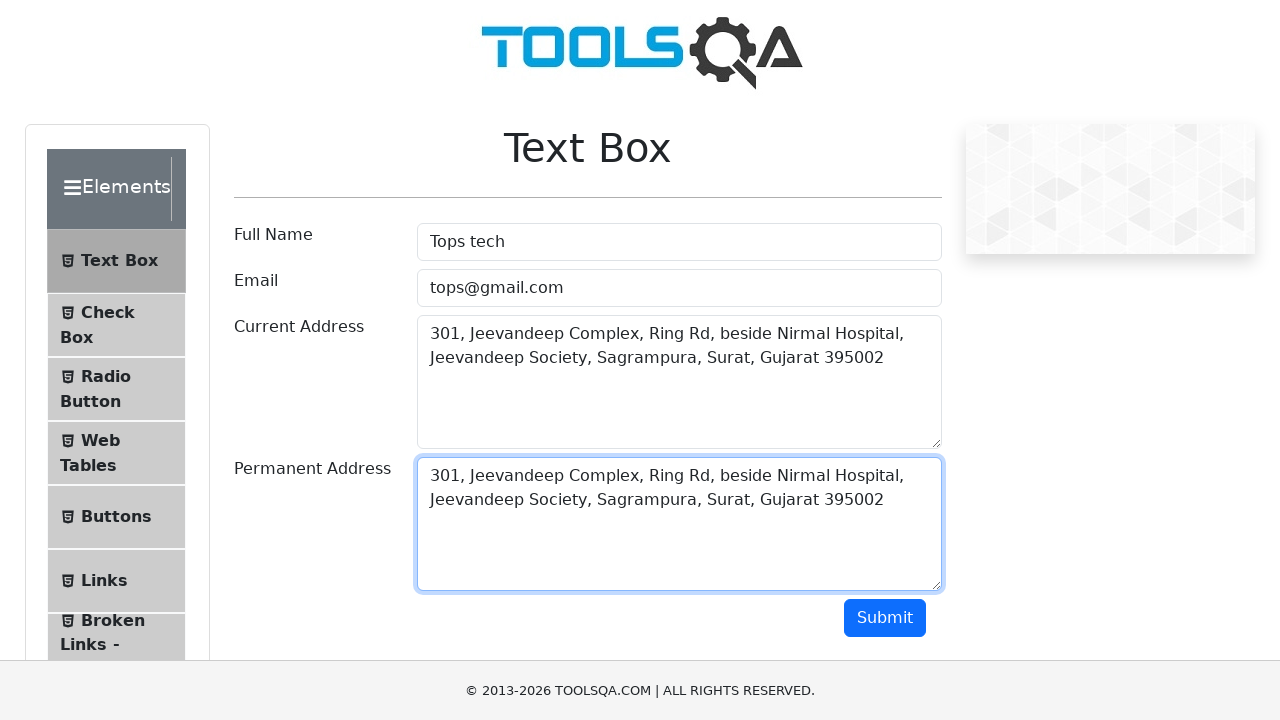

Clicked submit button to submit the form at (885, 618) on #submit
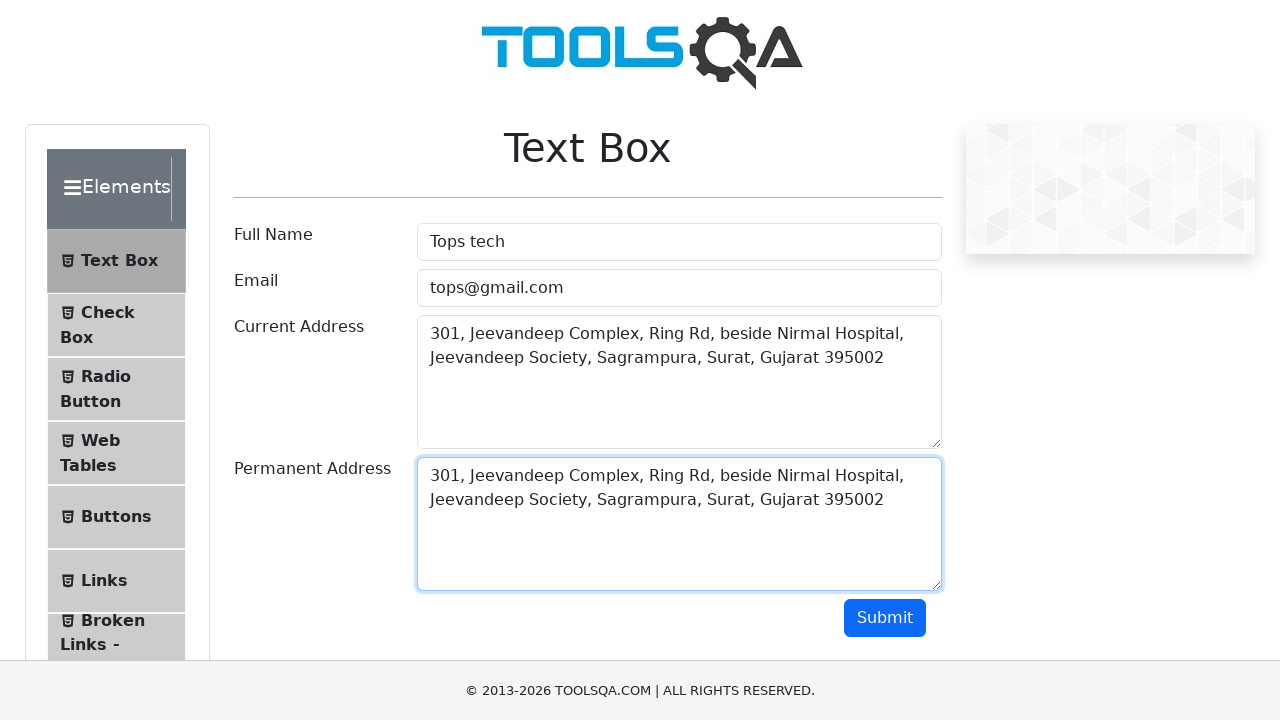

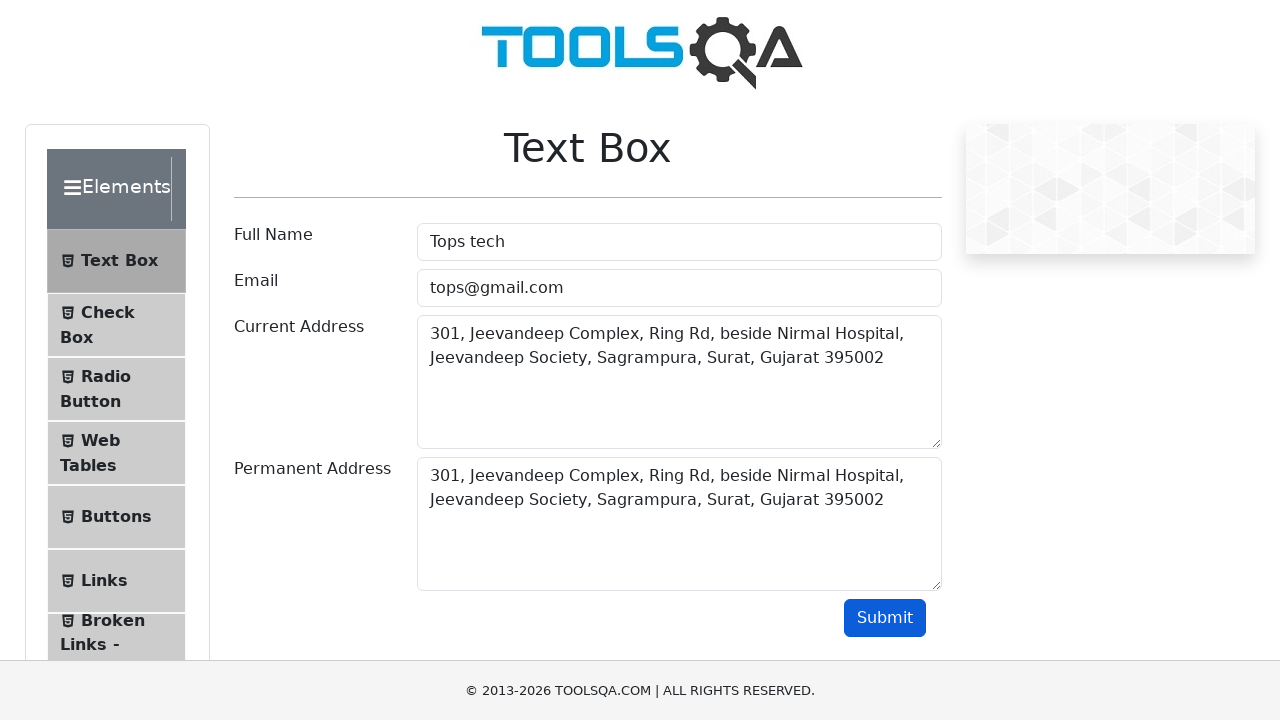